Tests adding todo items by filling the input field and pressing Enter, verifying items appear in the list

Starting URL: https://demo.playwright.dev/todomvc

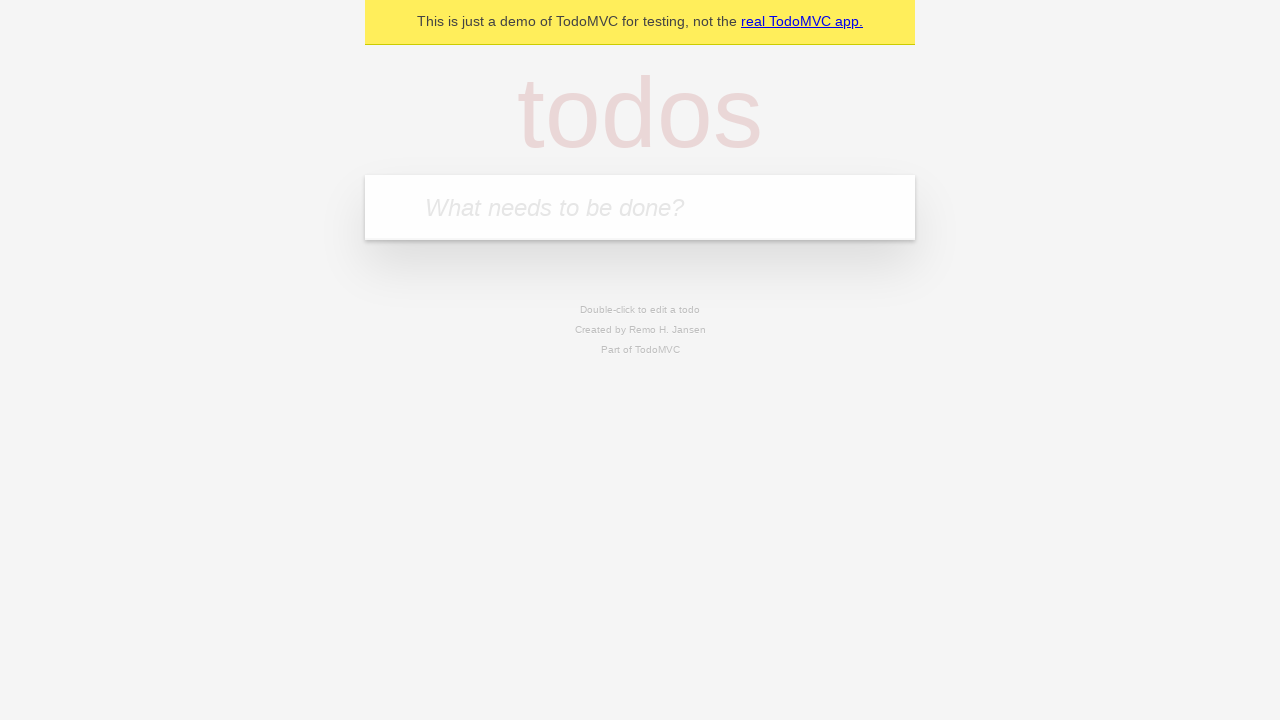

Filled todo input field with 'buy some cheese' on internal:attr=[placeholder="What needs to be done?"i]
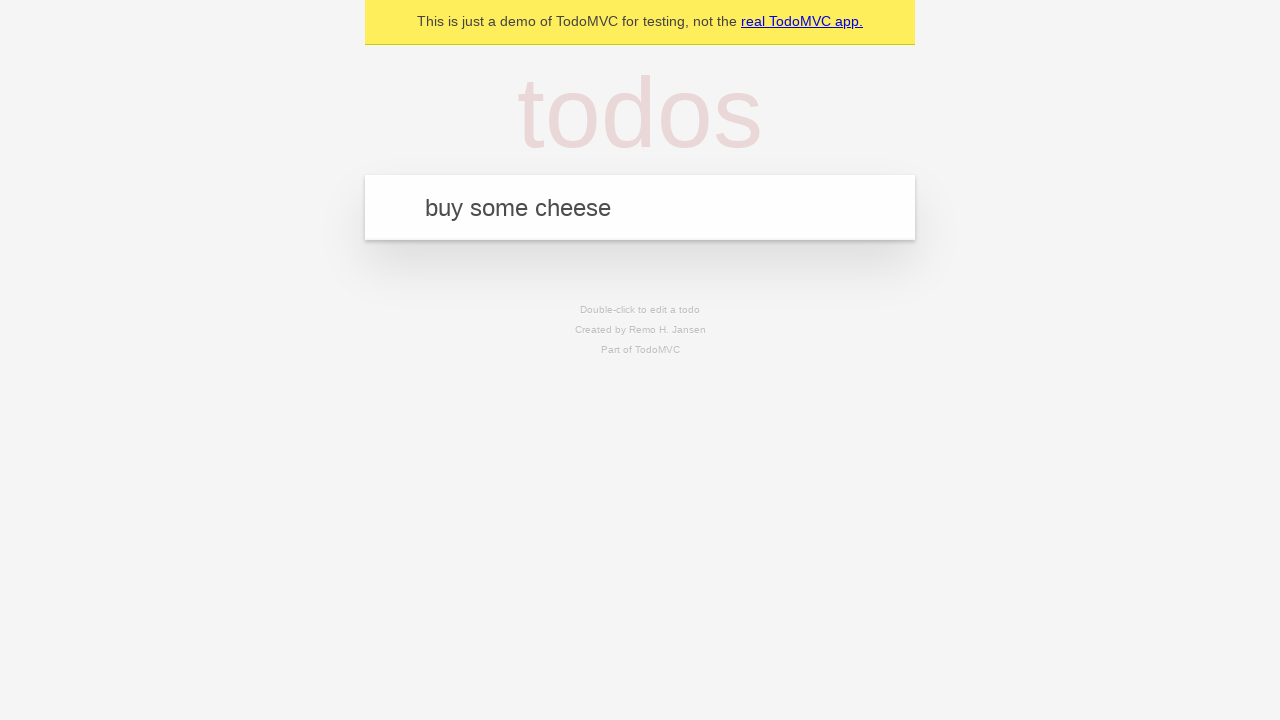

Pressed Enter to add first todo item on internal:attr=[placeholder="What needs to be done?"i]
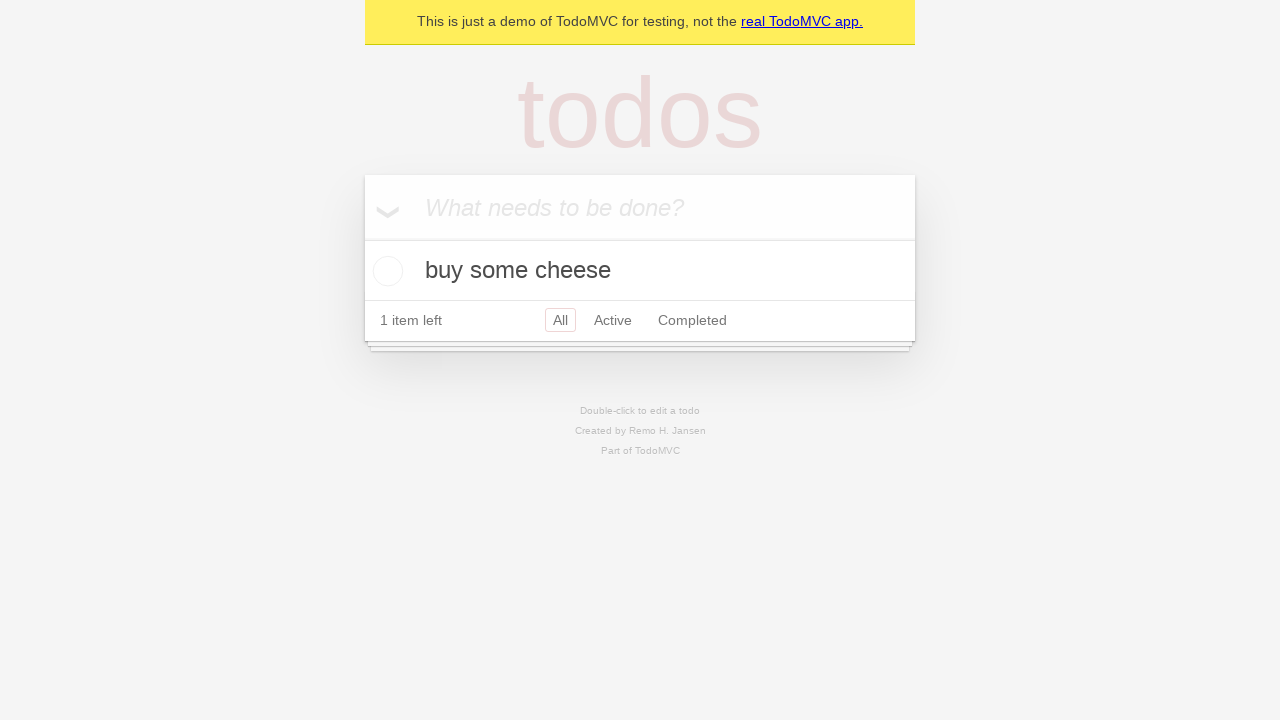

First todo item appeared in the list
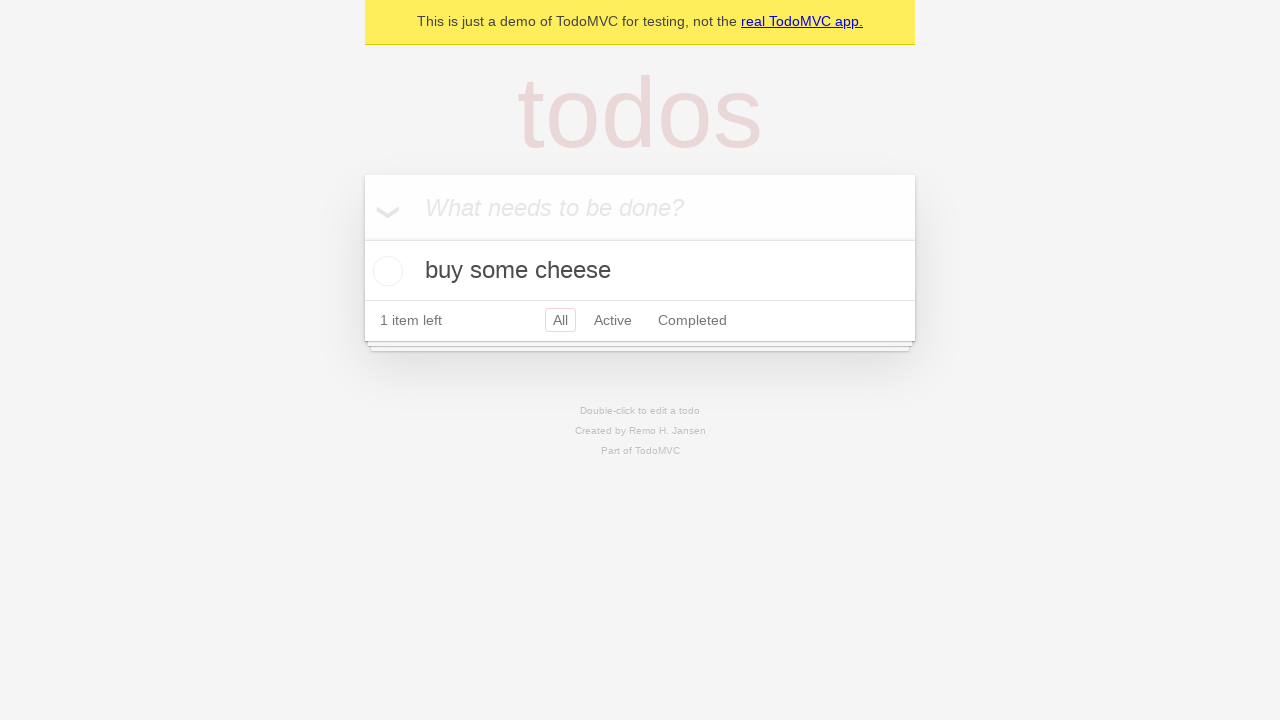

Filled todo input field with 'feed the cat' on internal:attr=[placeholder="What needs to be done?"i]
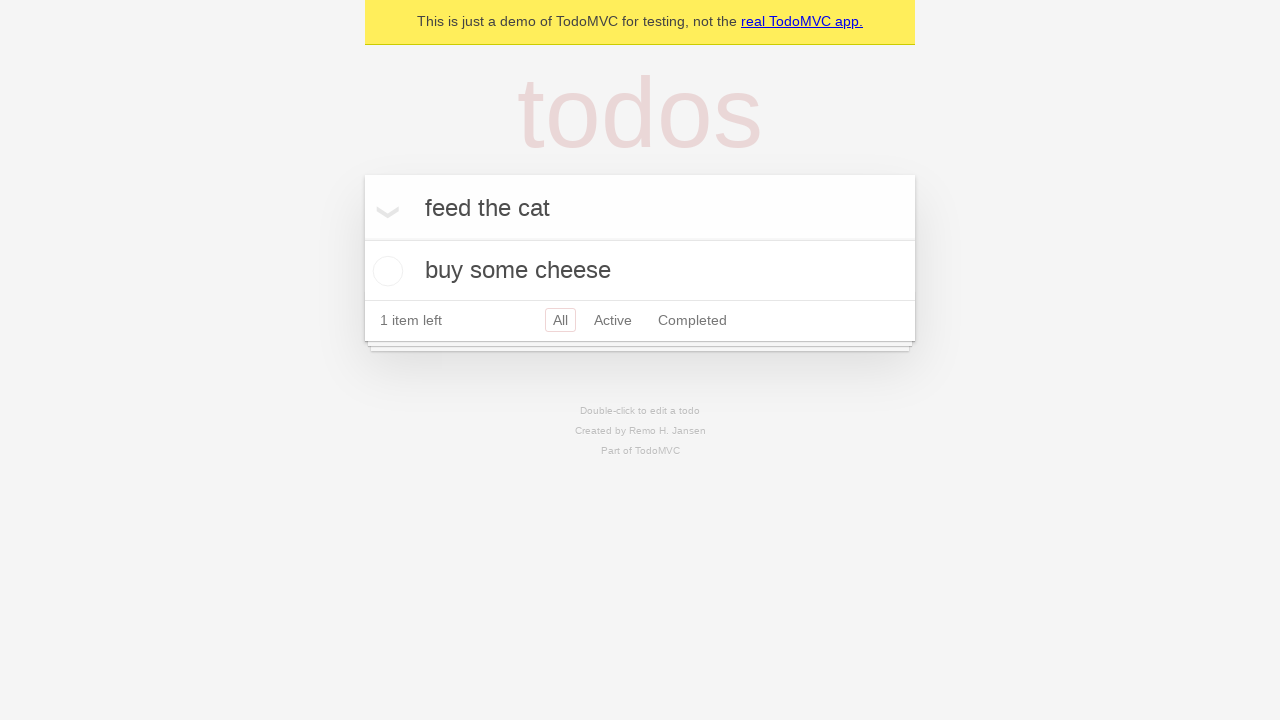

Pressed Enter to add second todo item on internal:attr=[placeholder="What needs to be done?"i]
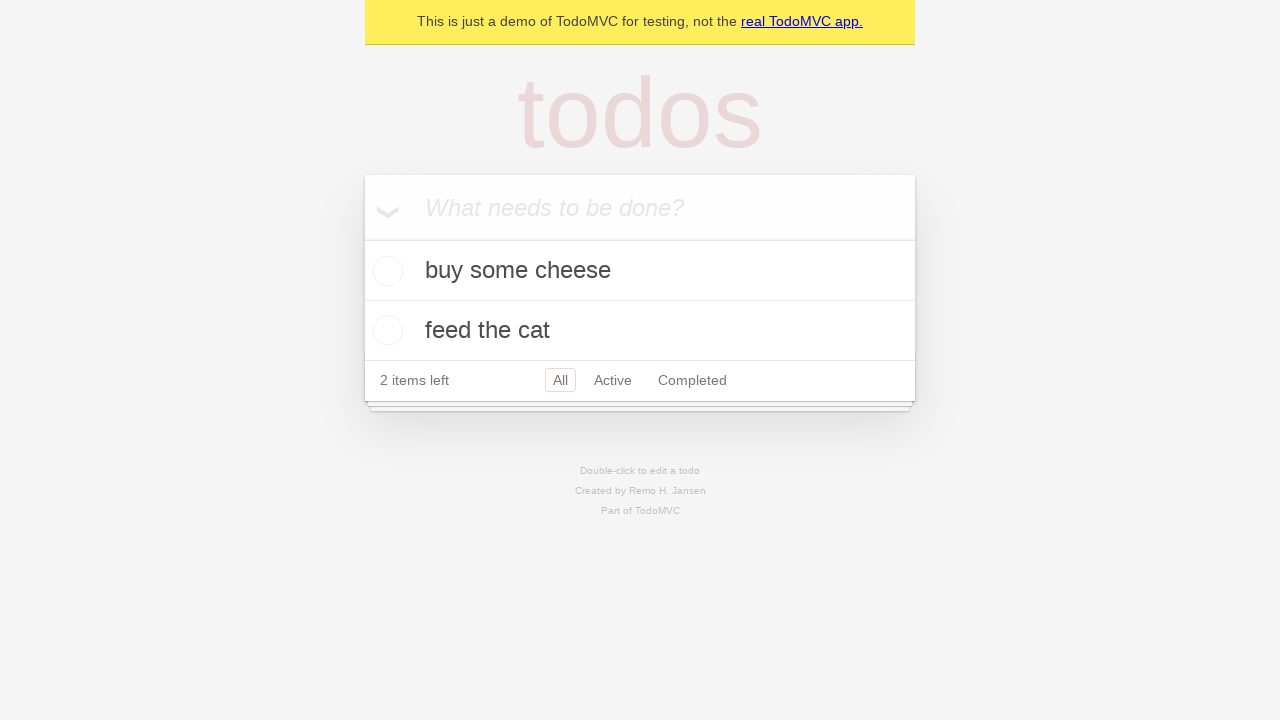

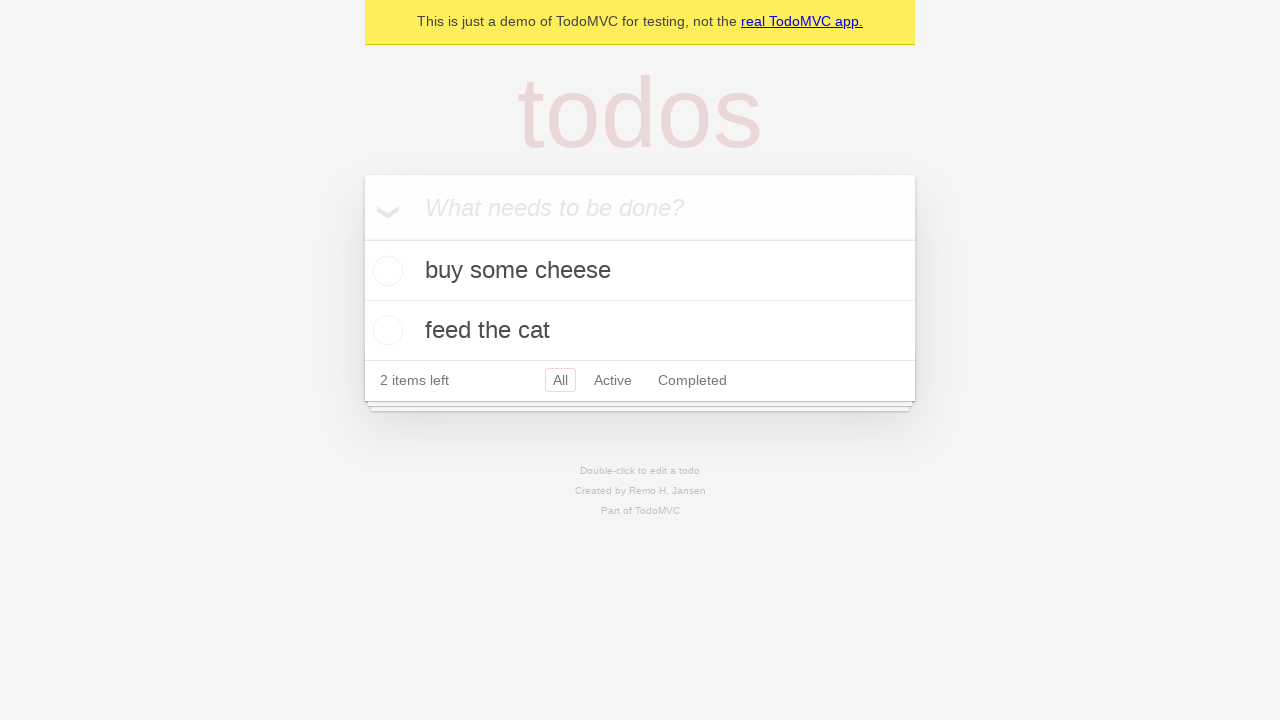